Tests navigation on Selenium website by clicking through to WebDriver documentation and Getting Started page

Starting URL: https://www.selenium.dev/

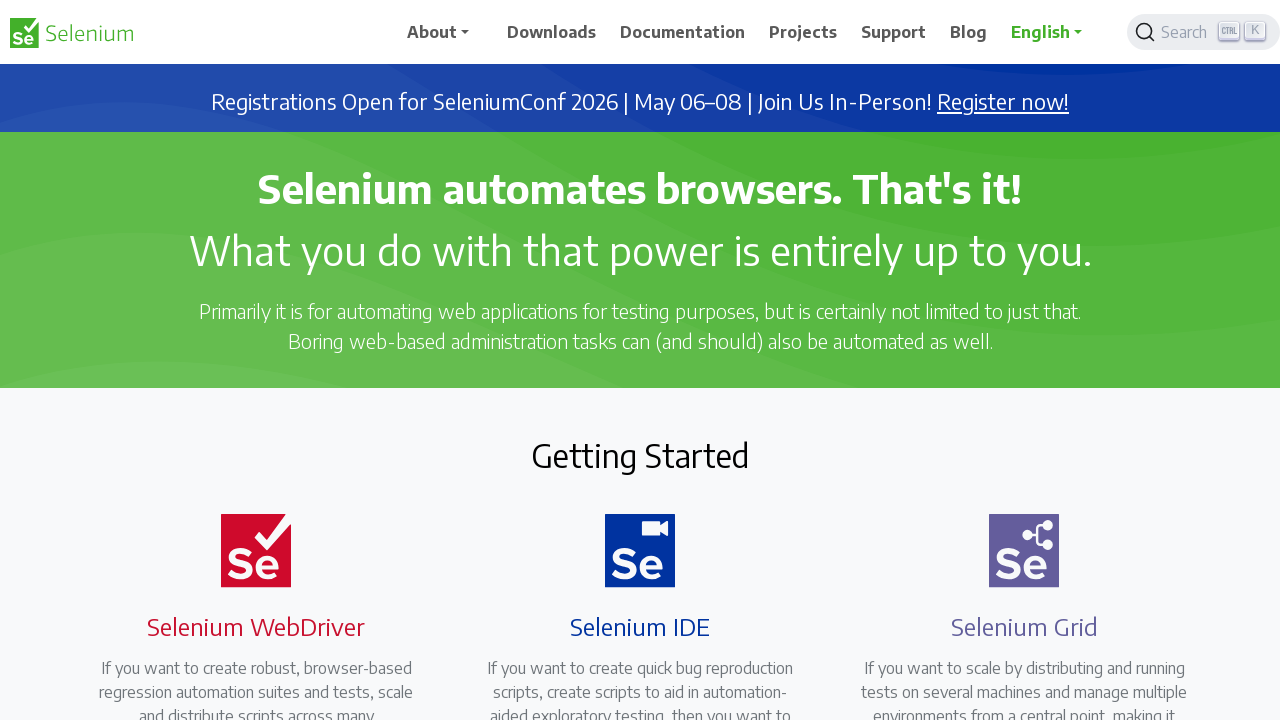

Clicked Read More button for WebDriver documentation at (244, 360) on a[href='/documentation/webdriver/']
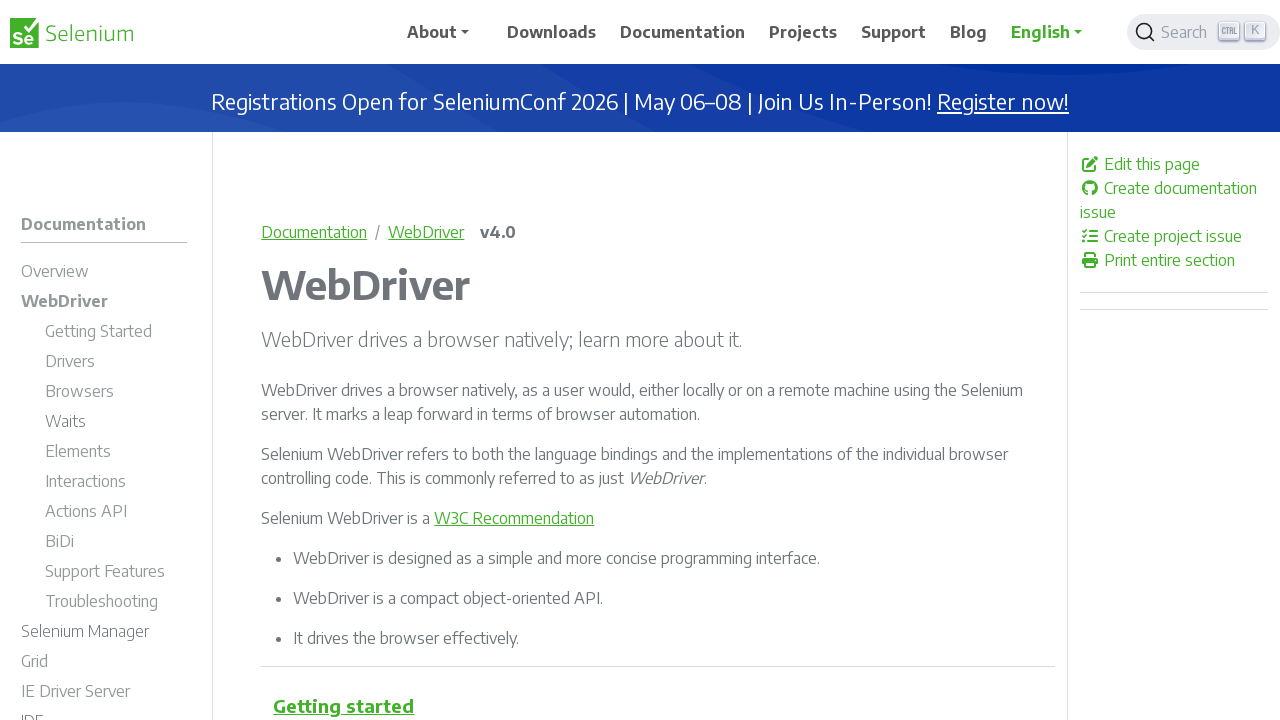

Clicked Get Started button at (116, 334) on a[href='/documentation/webdriver/getting_started/']
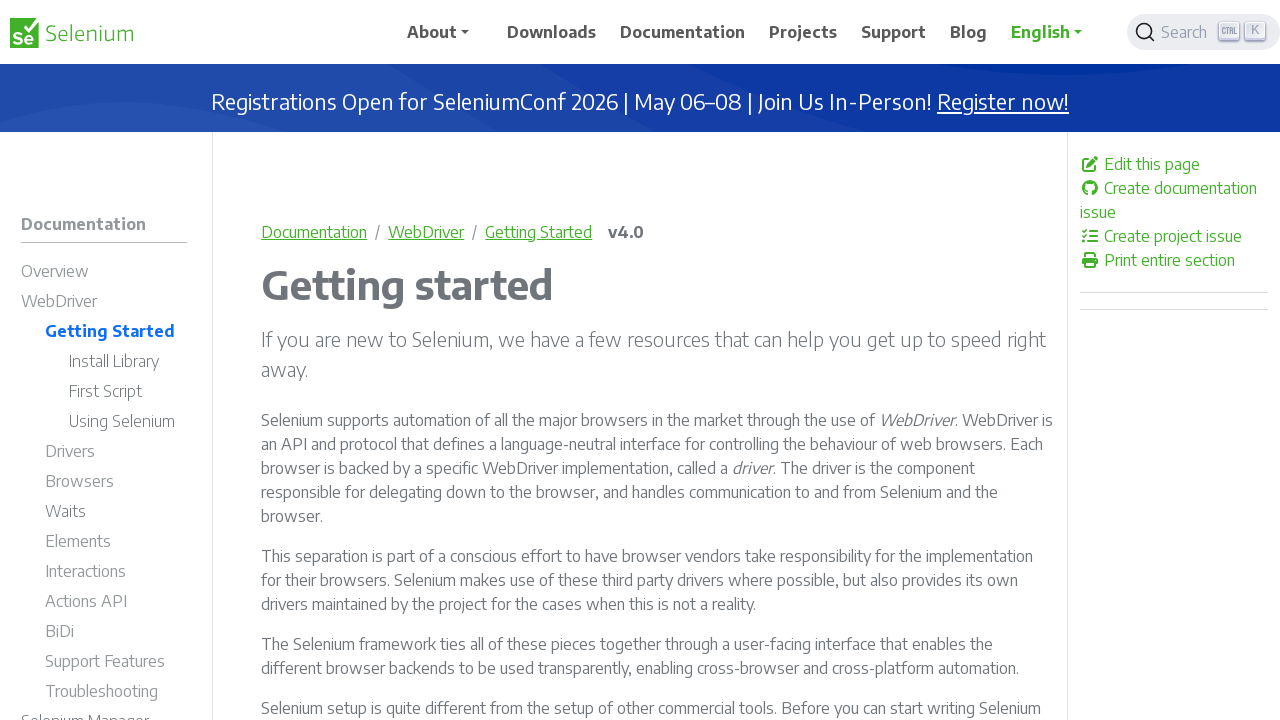

Waited for page to load and verified heading
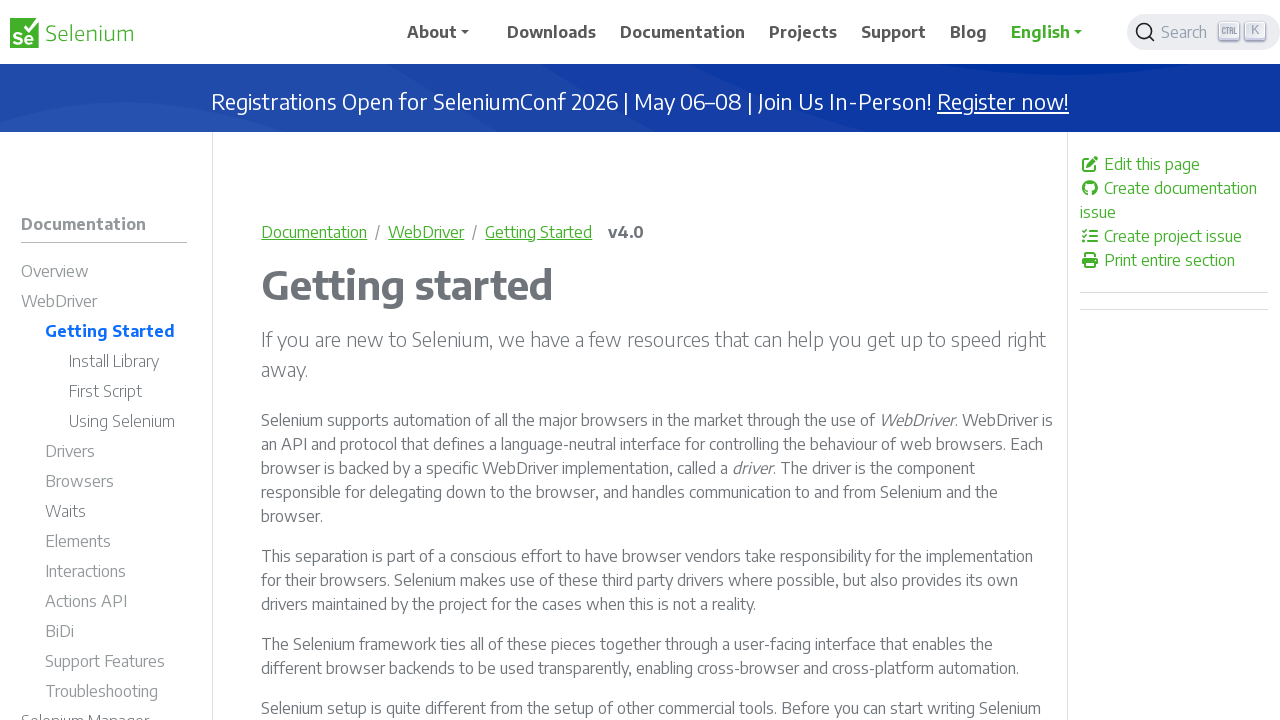

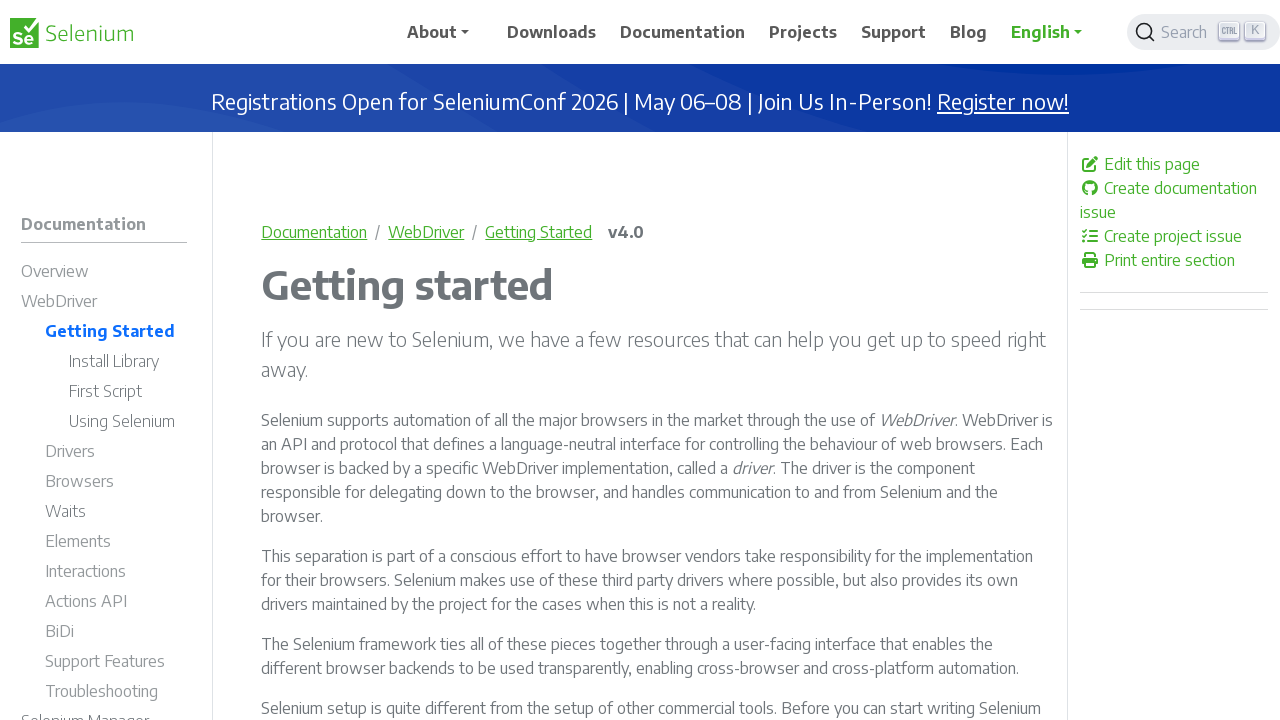